Verifies that the Demoblaze homepage loads correctly and displays product cards

Starting URL: https://www.demoblaze.com/

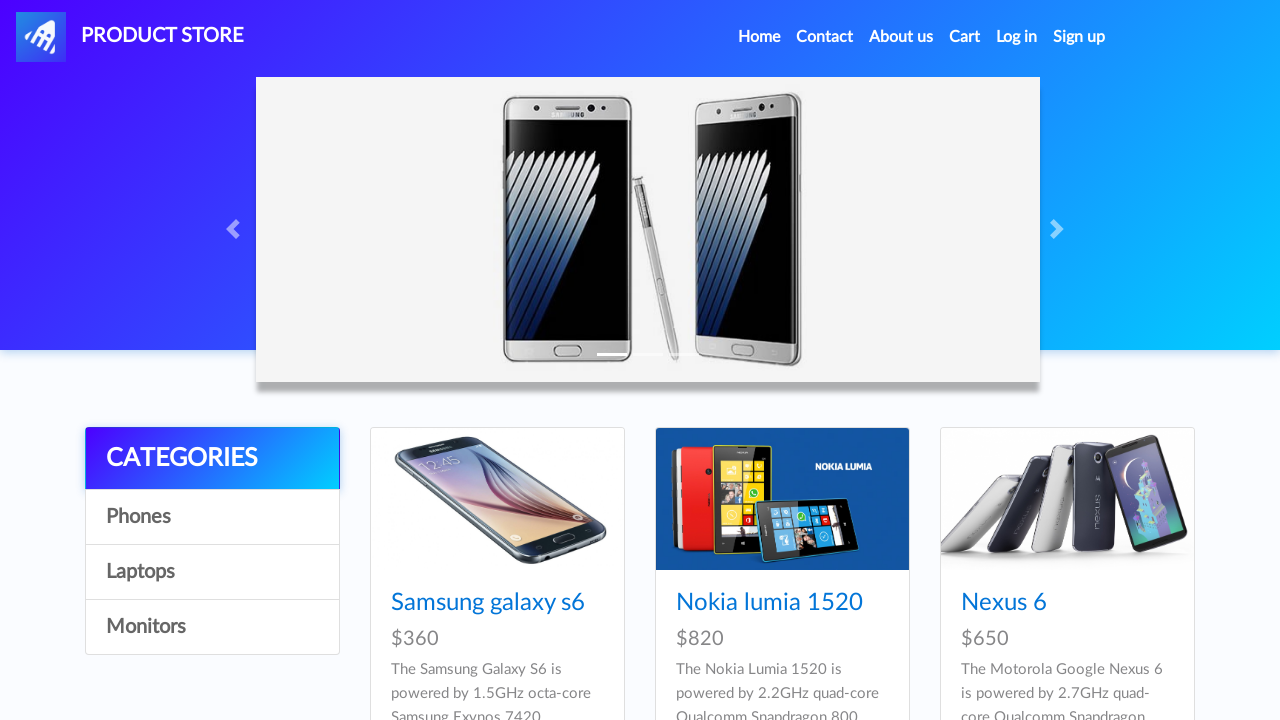

Waited for product cards to load on Demoblaze homepage
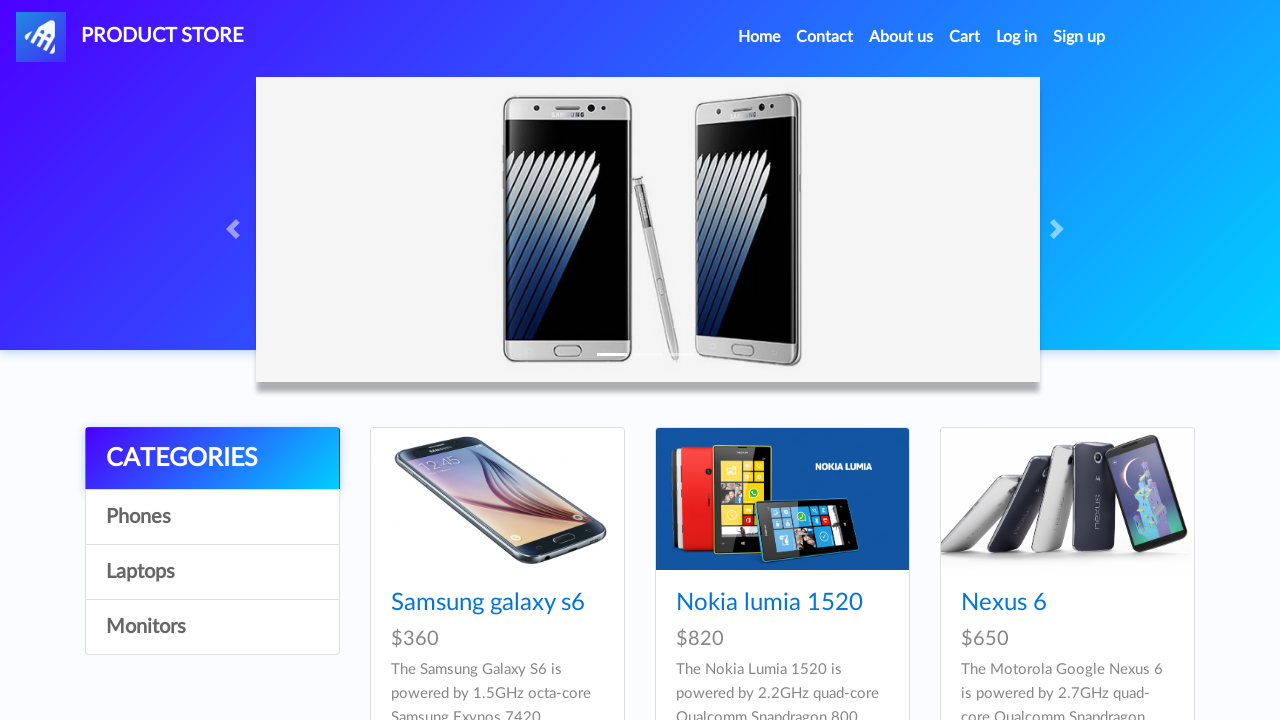

Verified that product cards are displayed on the homepage
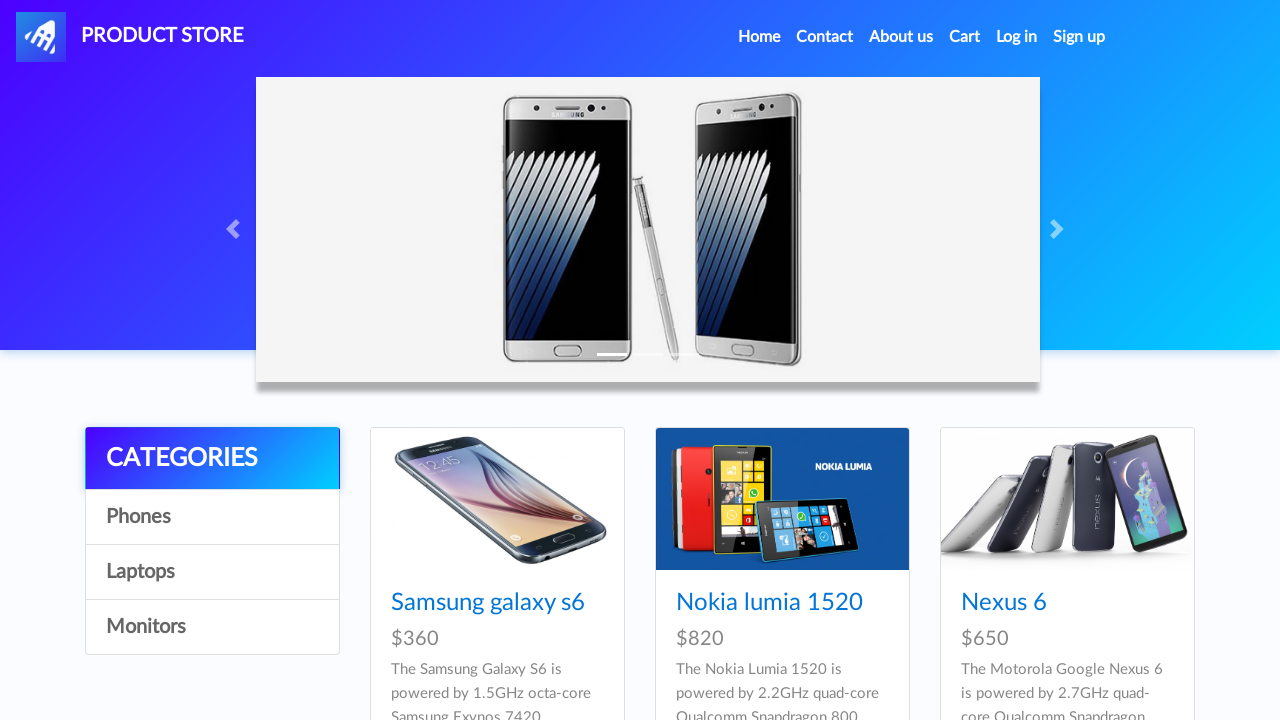

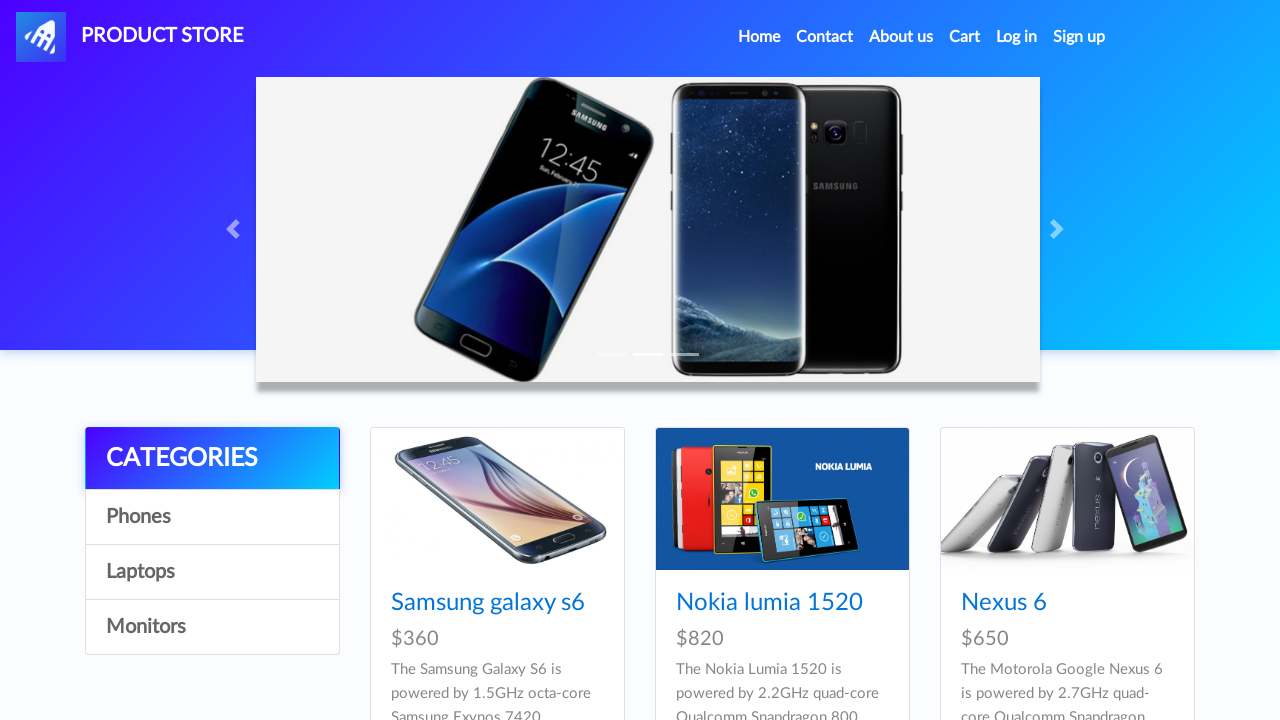